Tests table row selection by finding all rows and selecting specific rows by their position

Starting URL: https://www.w3schools.com/css/css_table.asp

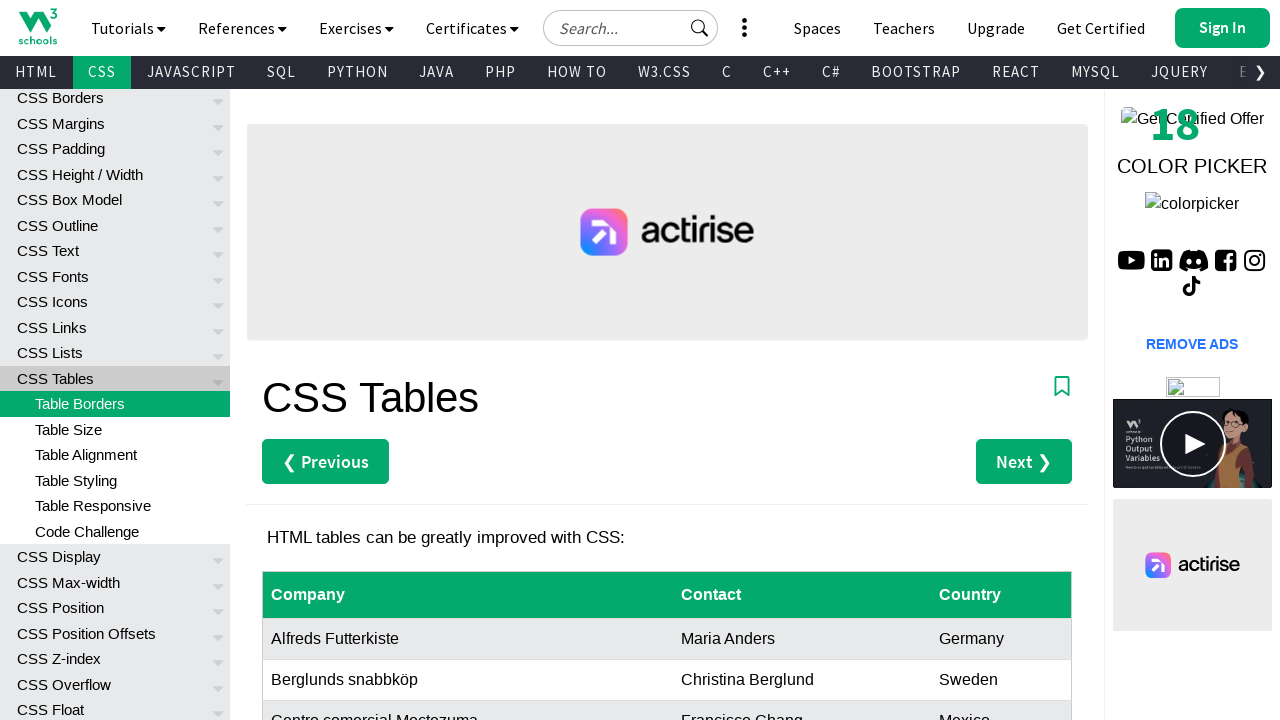

Navigated to W3Schools CSS table page
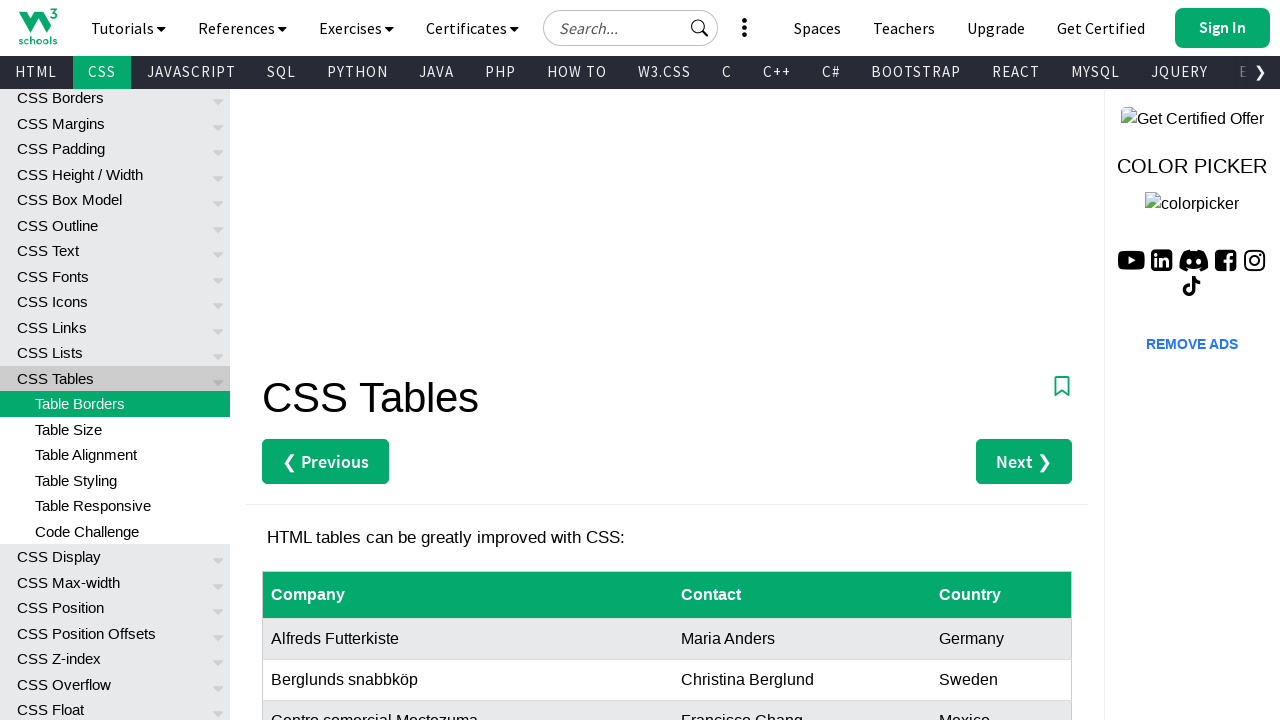

Found all table rows in the customers table
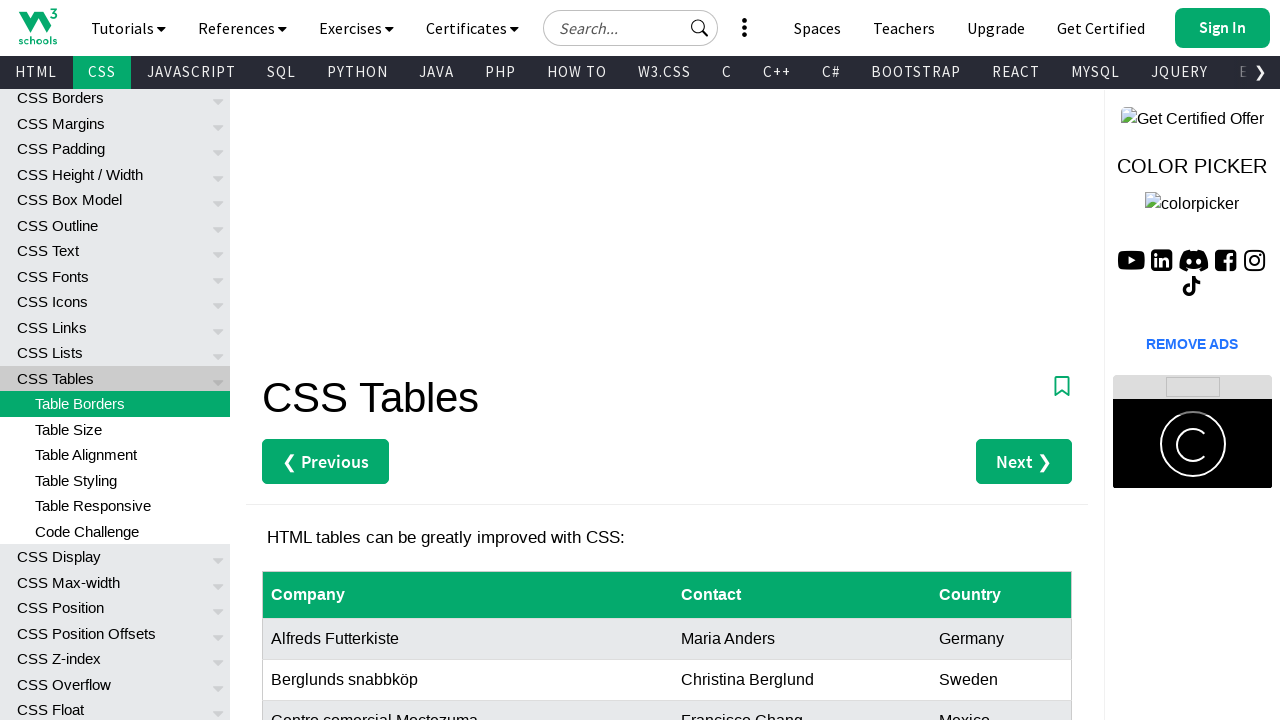

Located the second row in the customers table
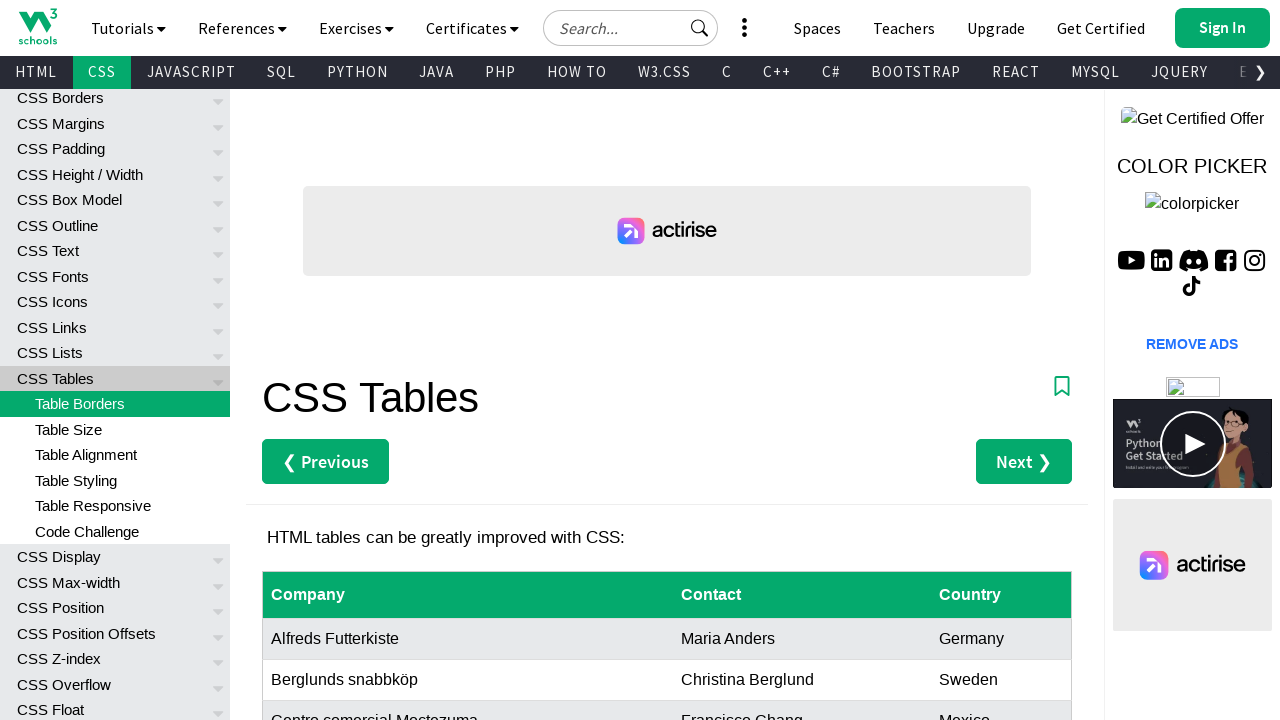

Second row is visible and ready for interaction
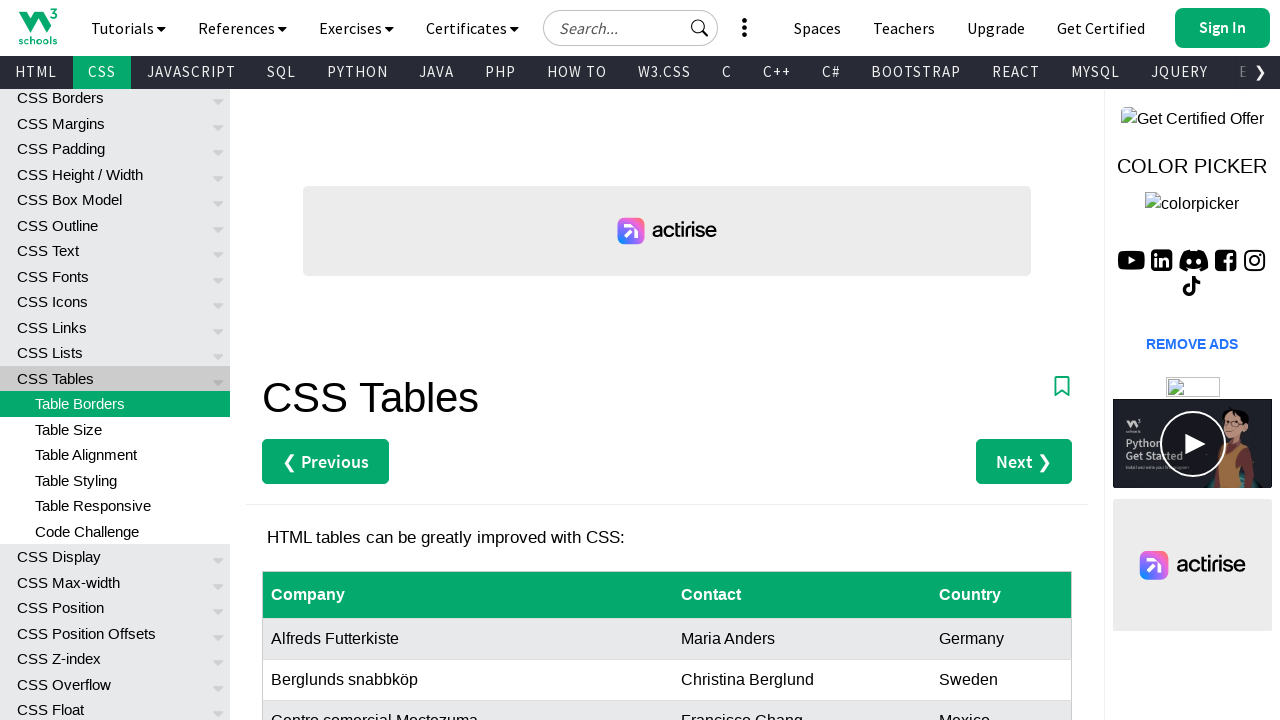

Located the seventh row in the customers table
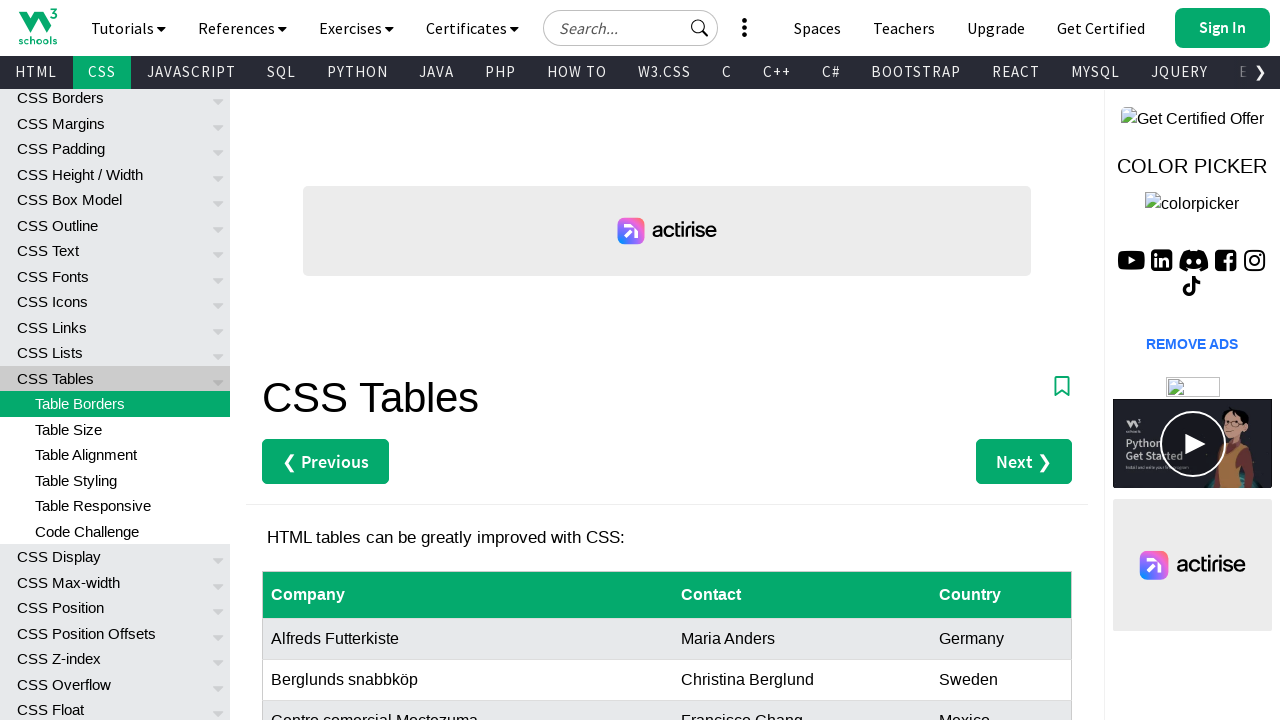

Seventh row is visible and ready for interaction
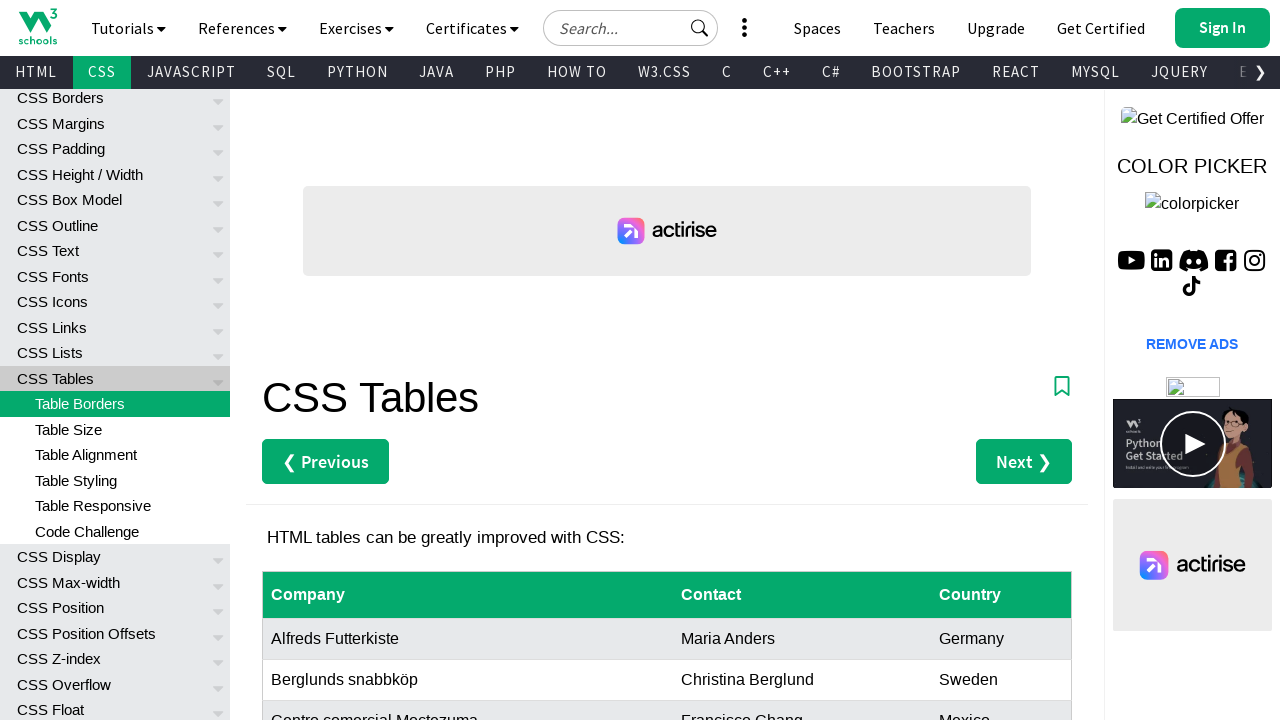

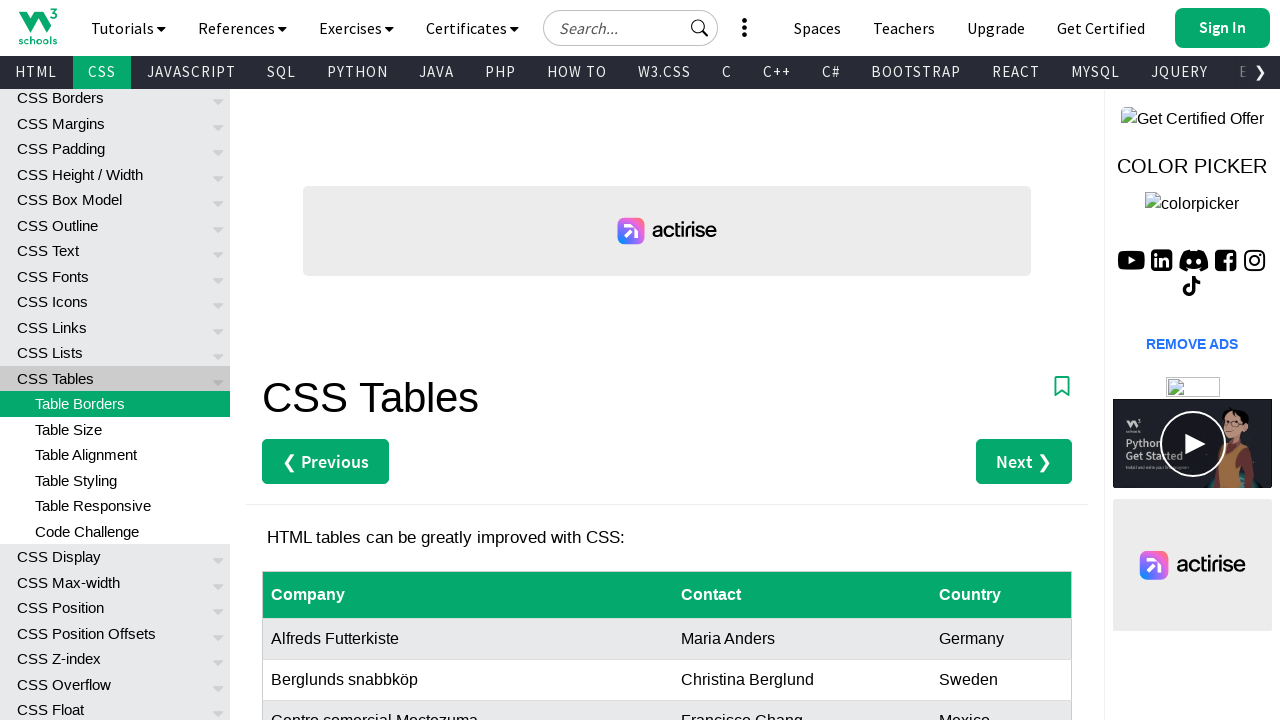